Tests pagination functionality on a book catalog website by navigating through multiple pages using the "next" button and verifying that book products are displayed on each page.

Starting URL: https://books.toscrape.com/

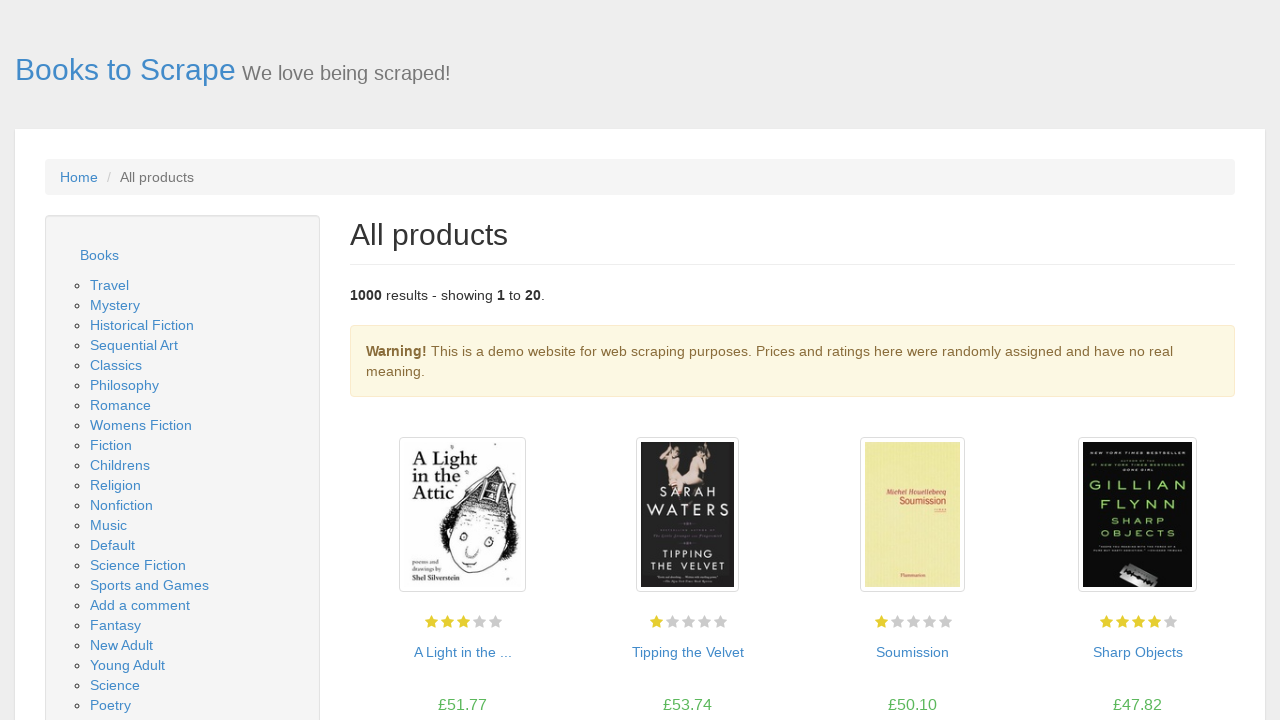

Waited for product articles to load on initial page
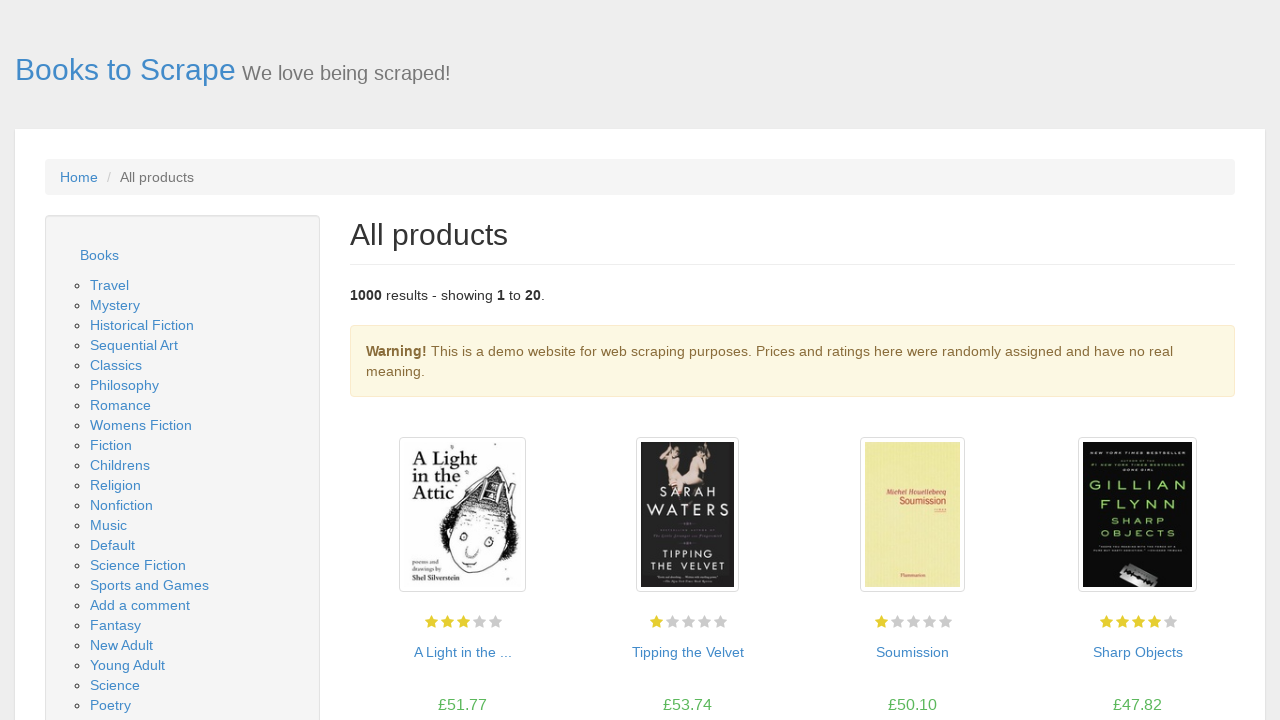

Verified book products are displayed on page 1
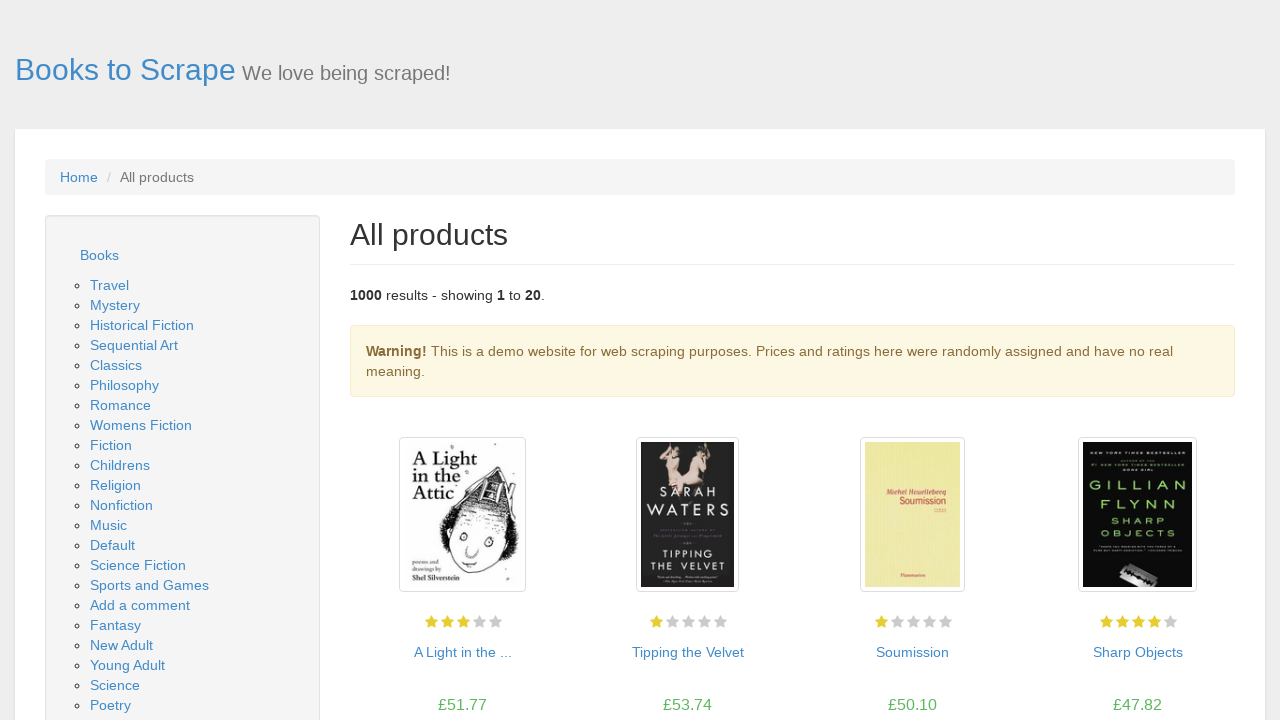

Clicked 'next' button to navigate to page 2 at (1206, 654) on a:has-text('next')
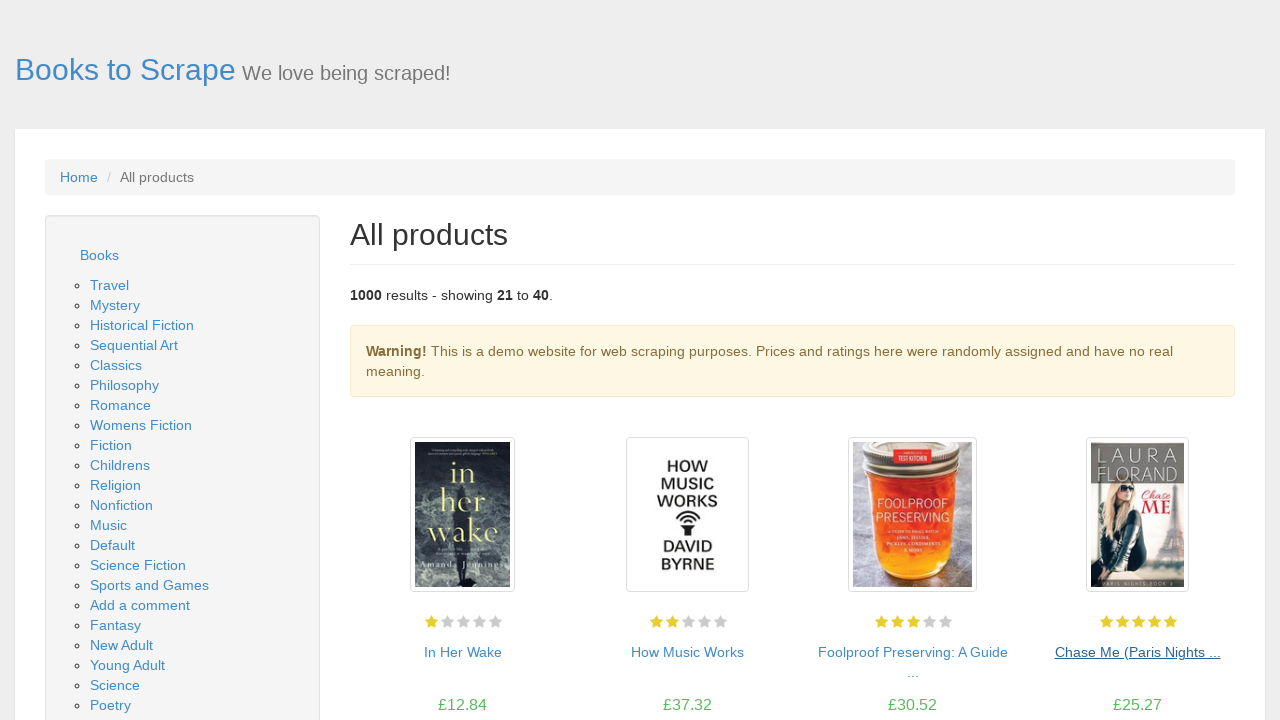

Waited for product articles to load on page 2
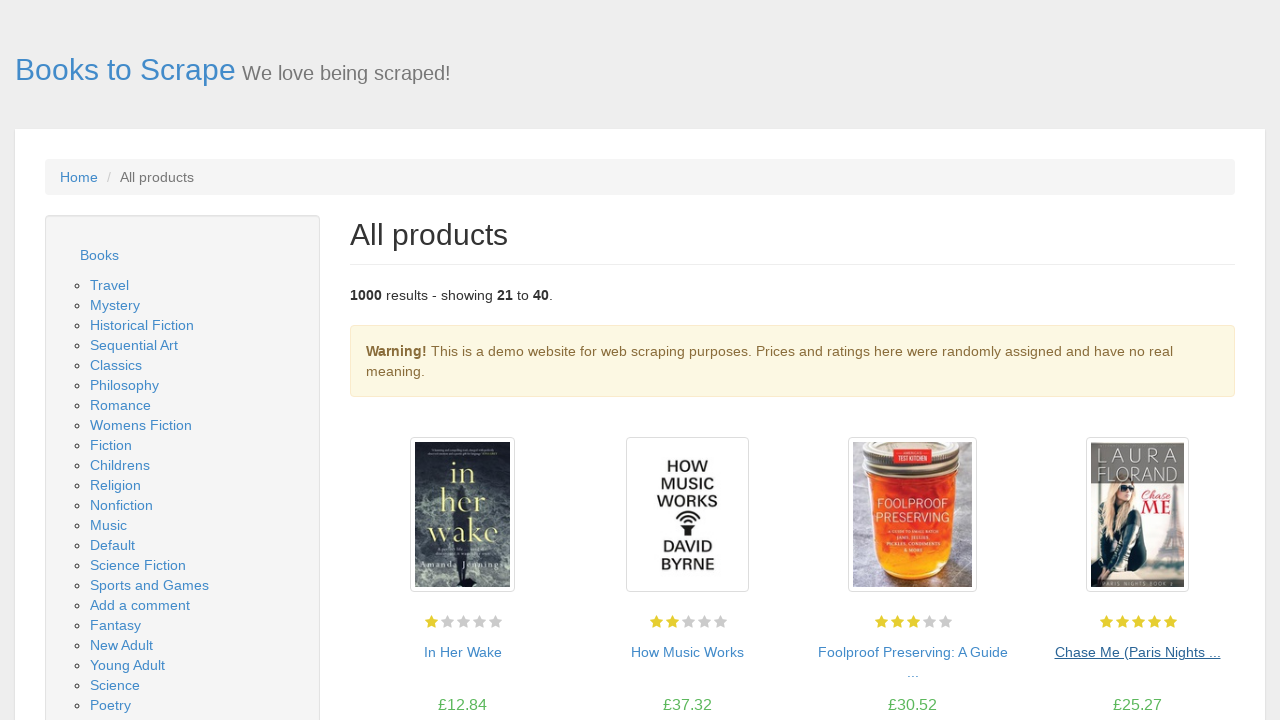

Verified book products are displayed on page 2
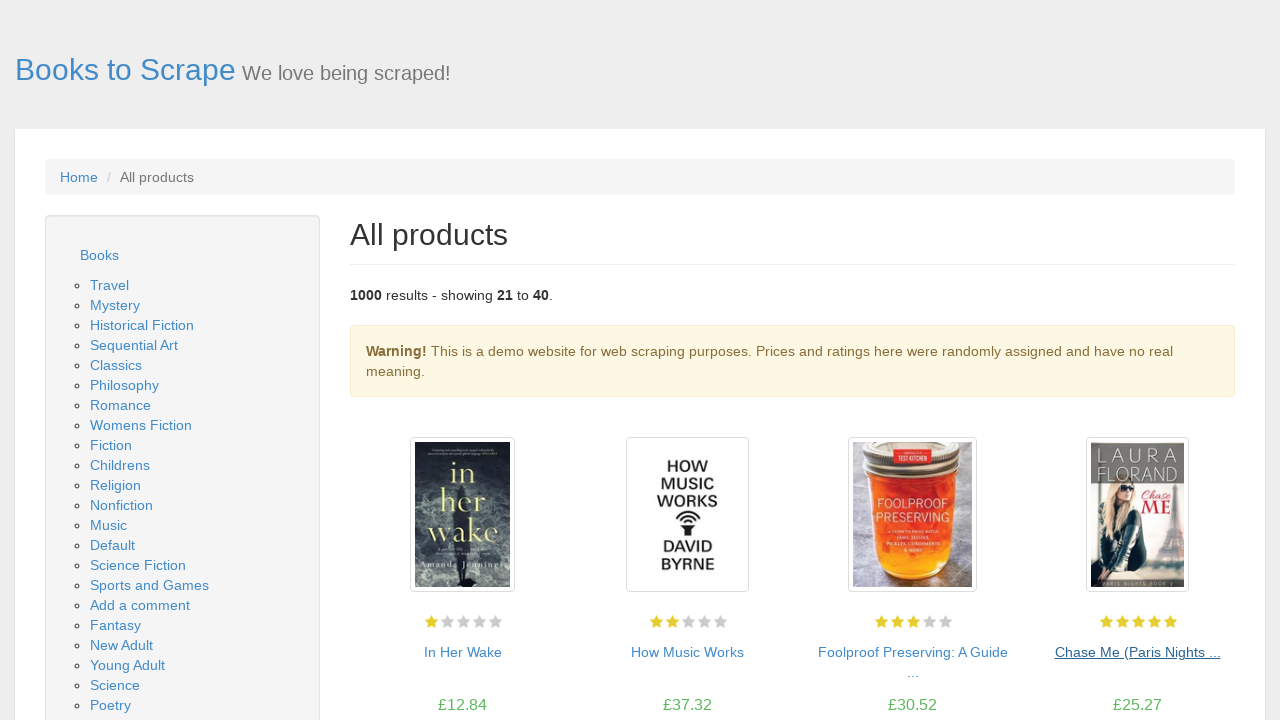

Clicked 'next' button to navigate to page 3 at (1206, 654) on a:has-text('next')
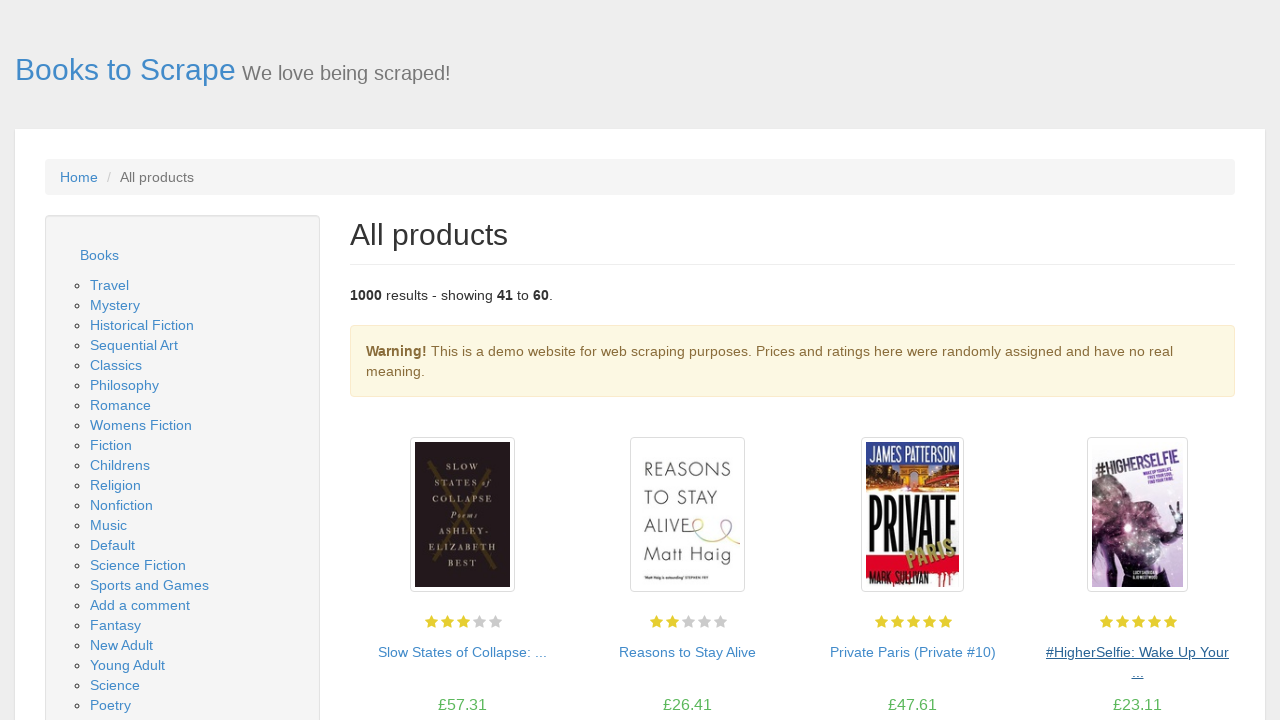

Waited for product articles to load on page 3
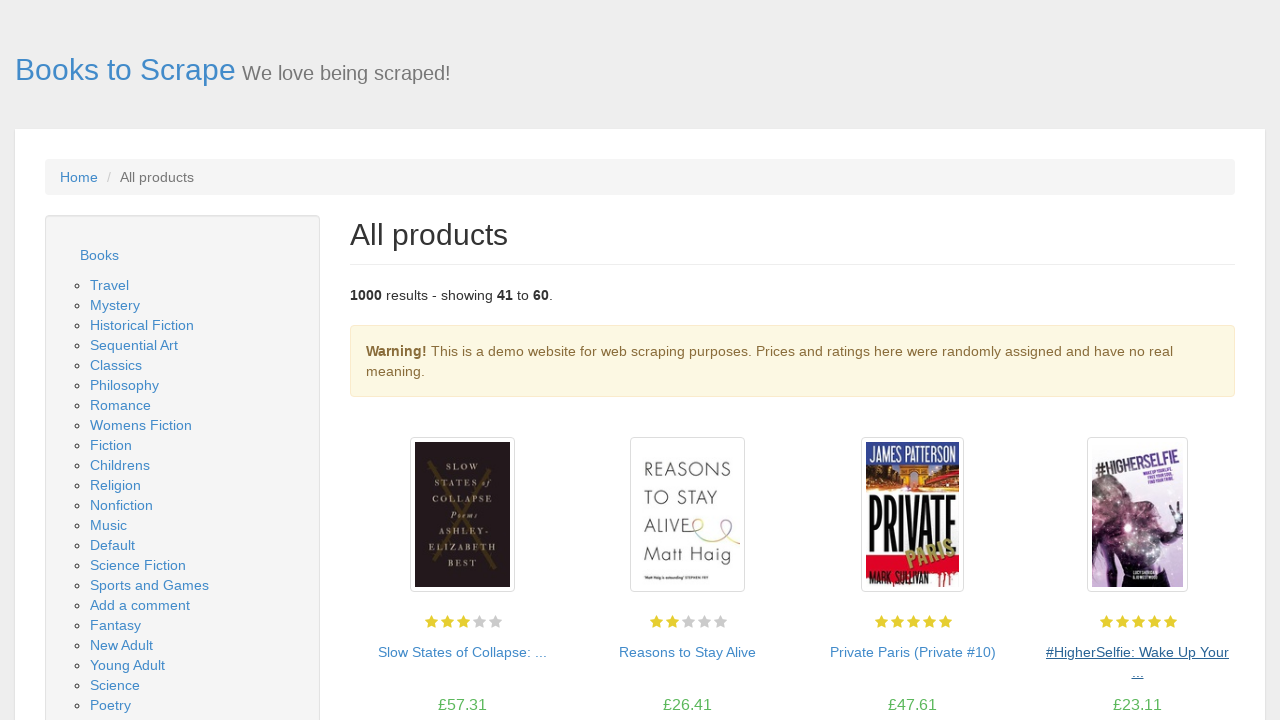

Verified book products are displayed on page 3
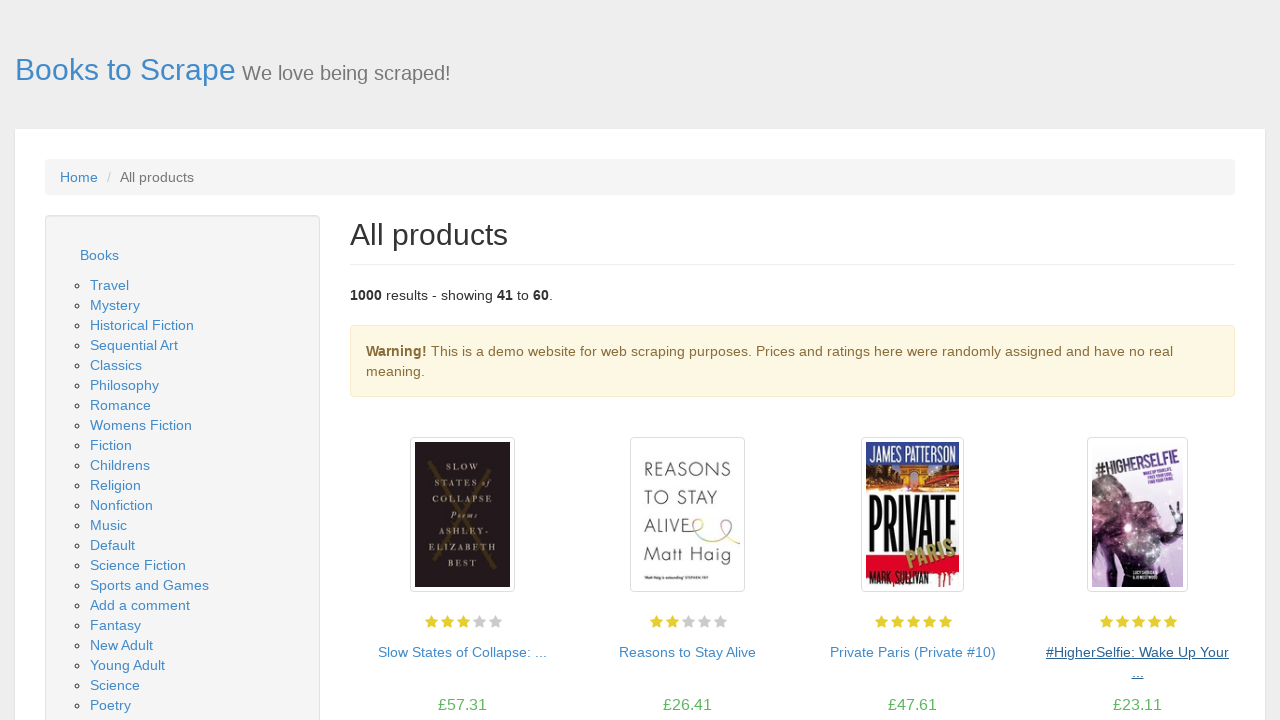

Clicked 'next' button to navigate to page 4 at (1206, 654) on a:has-text('next')
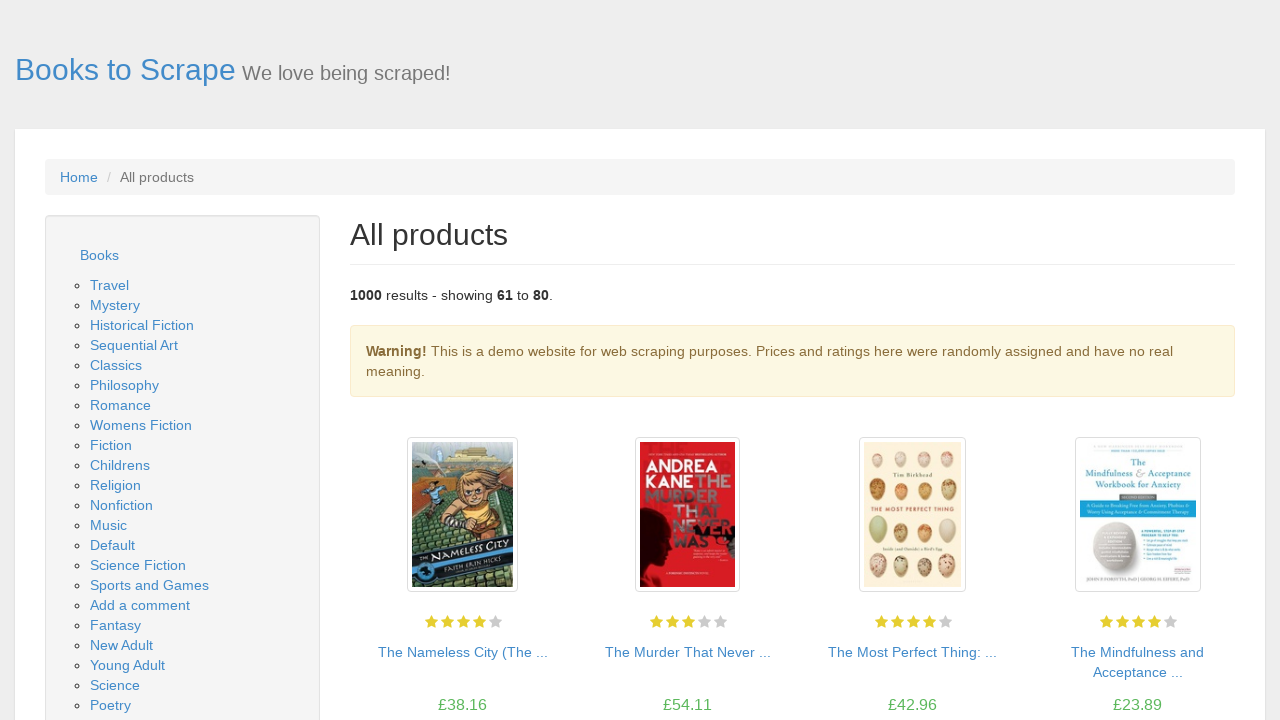

Waited for product articles to load on page 4
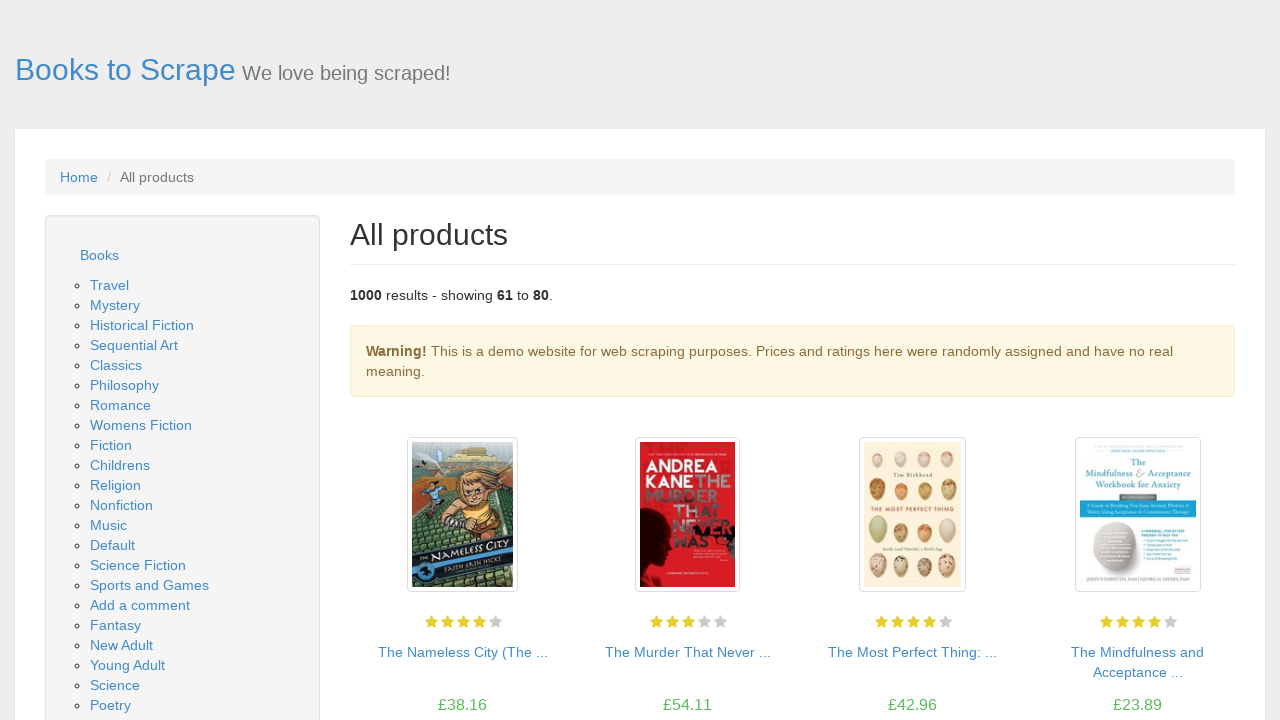

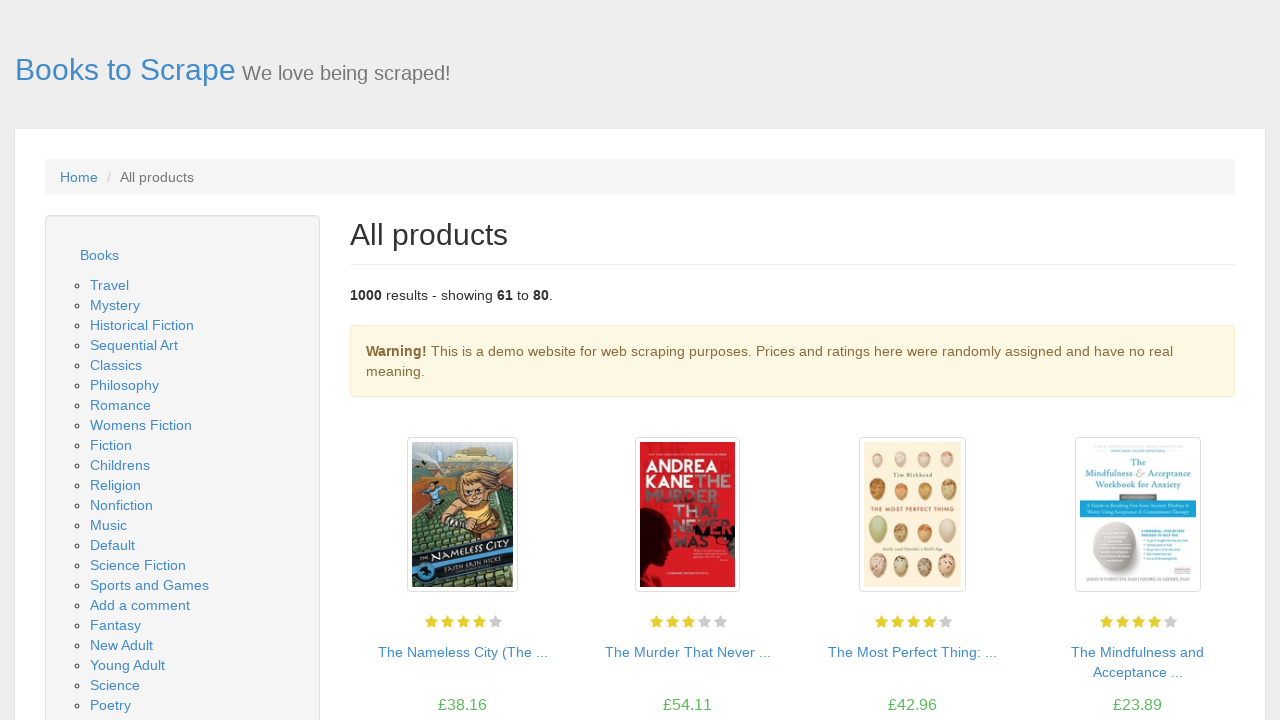